Tests autosuggest dropdown functionality by typing a partial country name, waiting for suggestions to appear, and selecting a specific option from the dropdown list

Starting URL: https://rahulshettyacademy.com/dropdownsPractise/

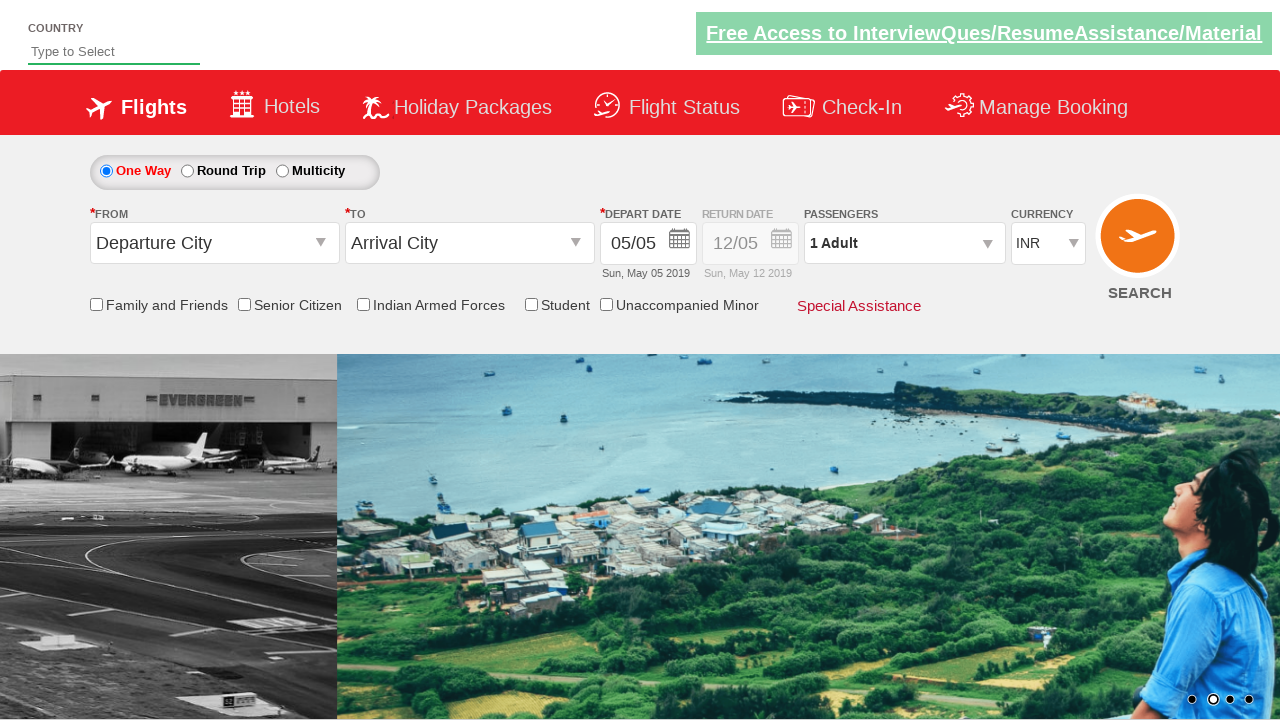

Filled autosuggest field with 'aus' to trigger dropdown on #autosuggest
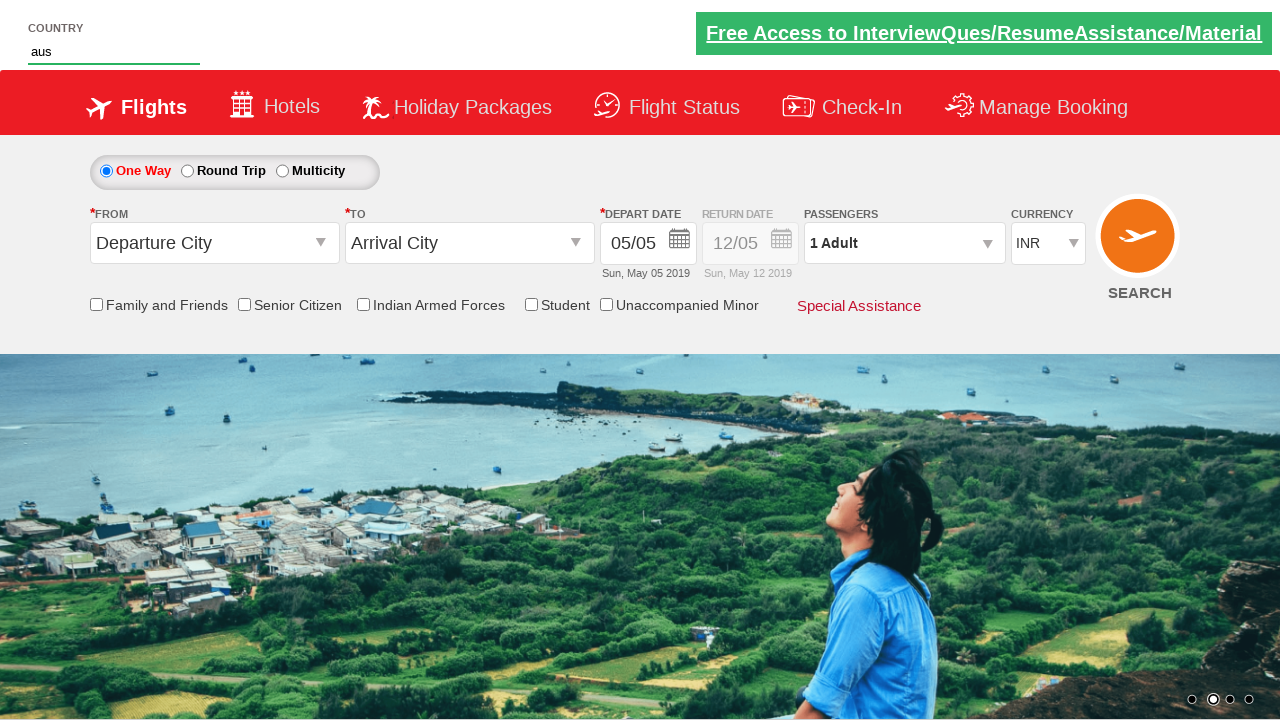

Waited for autosuggest dropdown options to appear
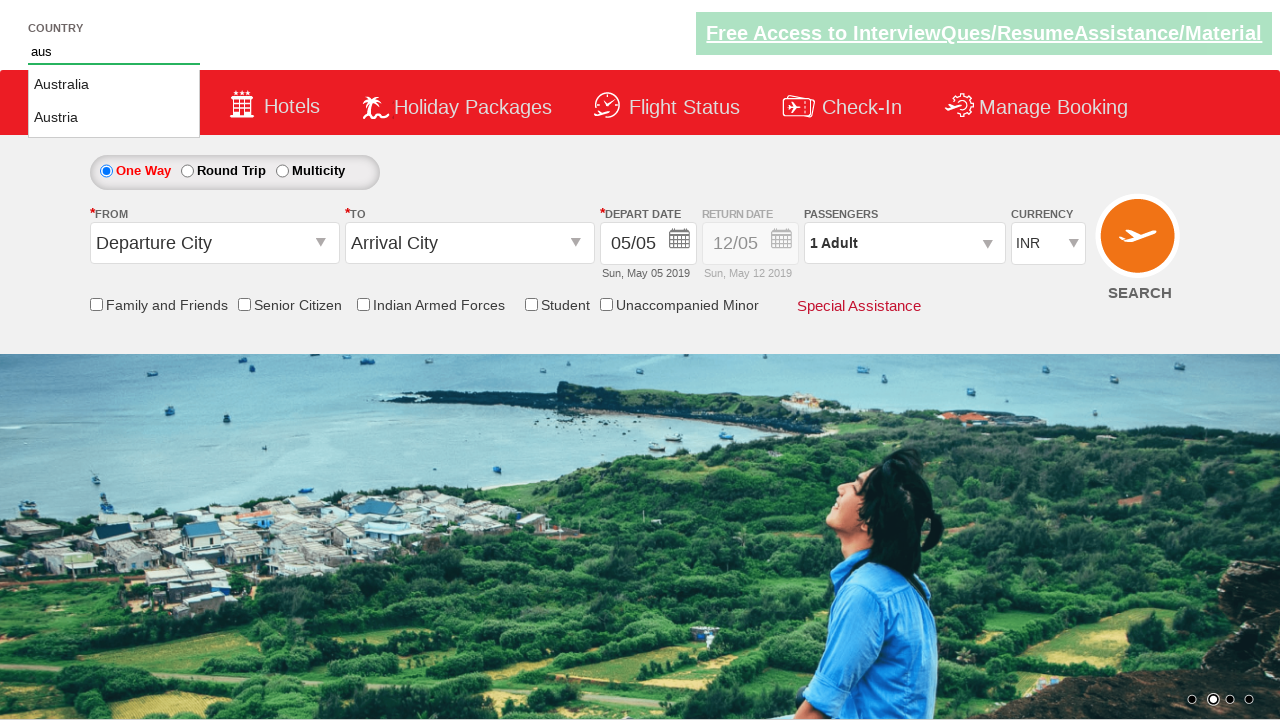

Located all autosuggest dropdown options
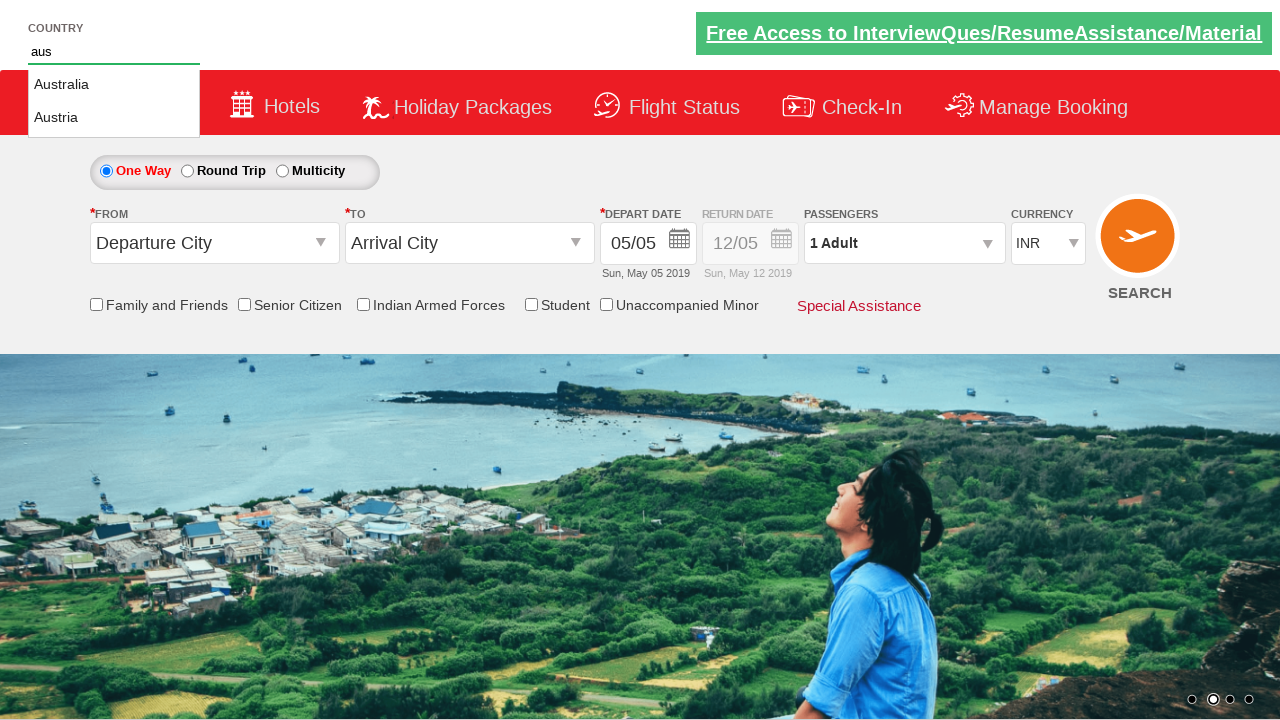

Found 2 autosuggest options in dropdown
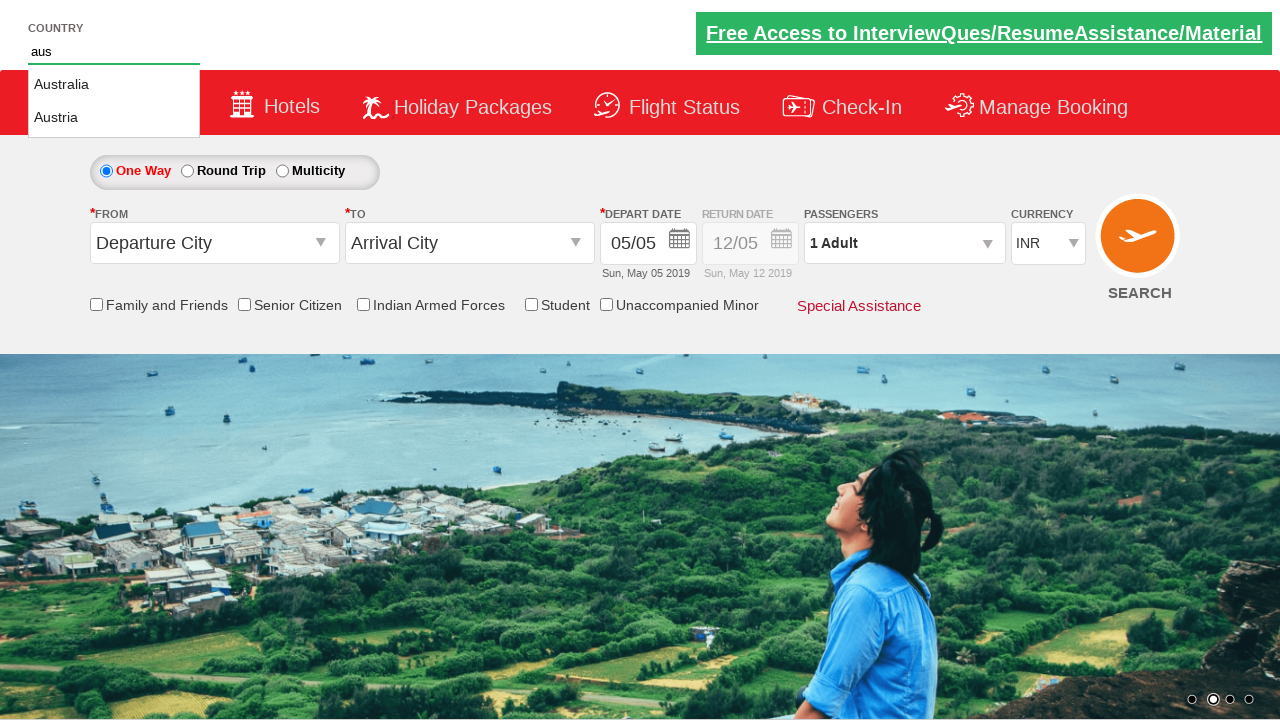

Retrieved text content from option 0: 'Australia'
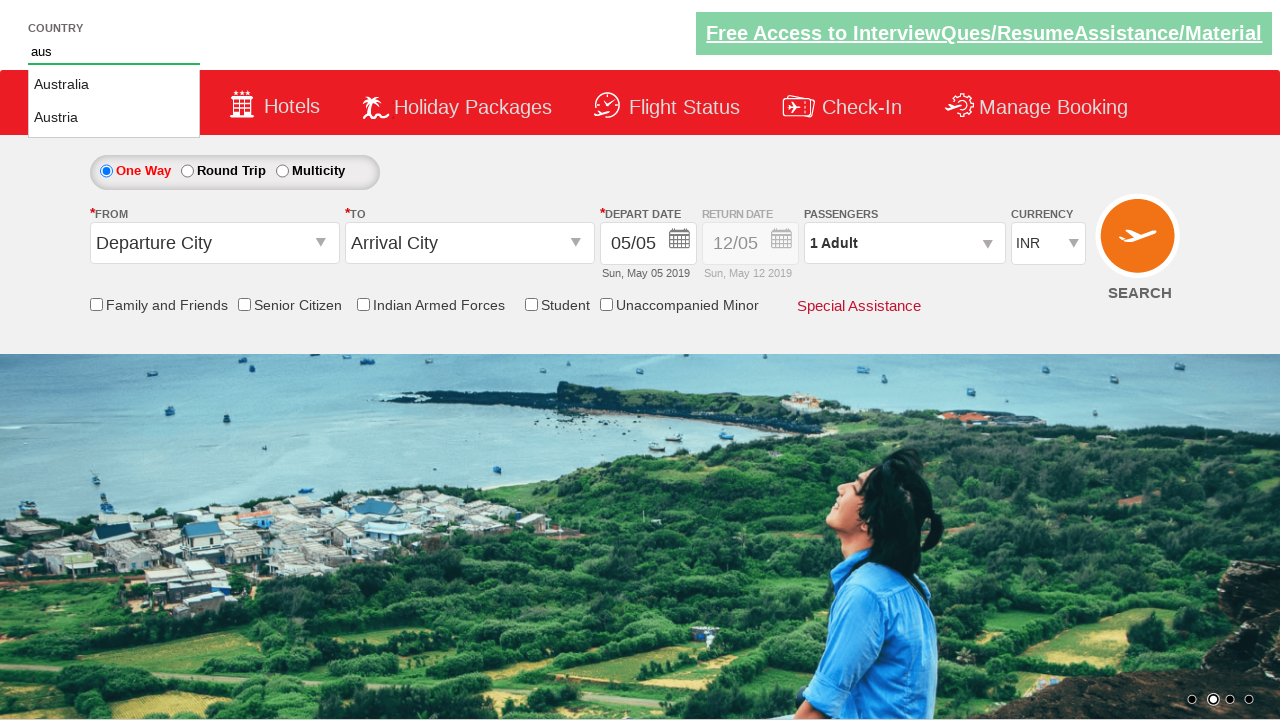

Retrieved text content from option 1: 'Austria'
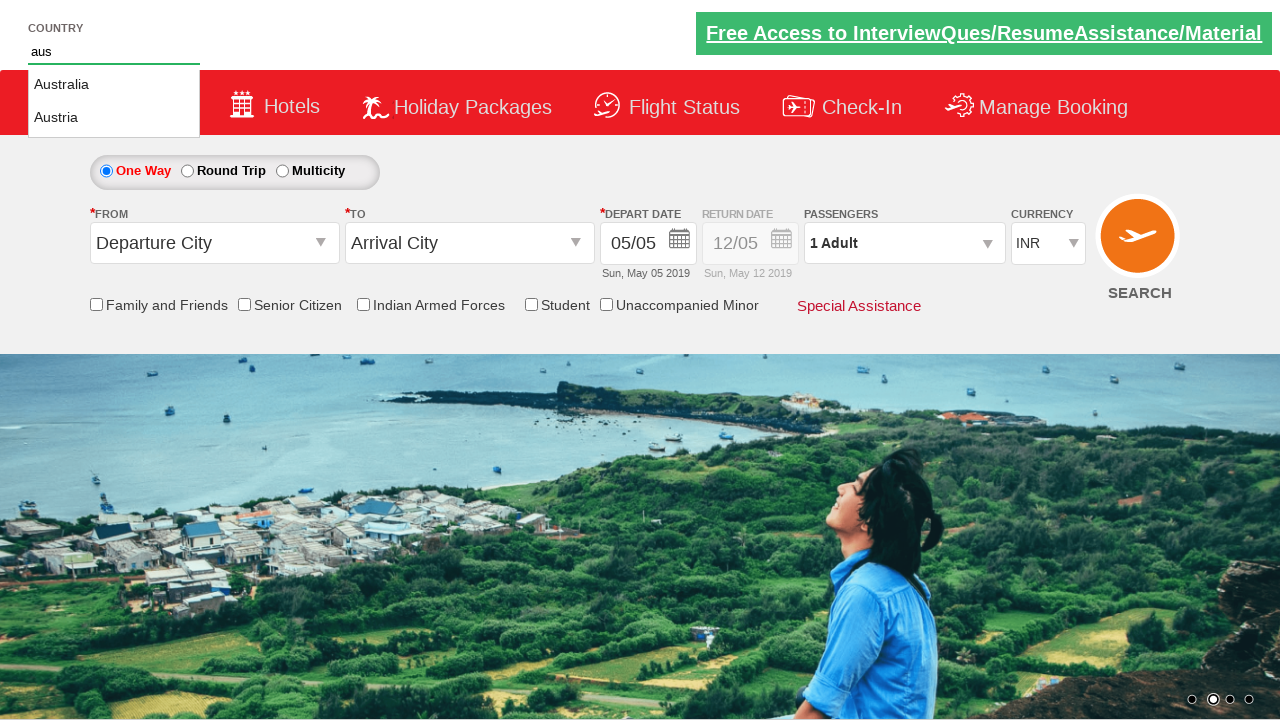

Clicked on 'Austria' option from autosuggest dropdown at (114, 118) on li.ui-menu-item a >> nth=1
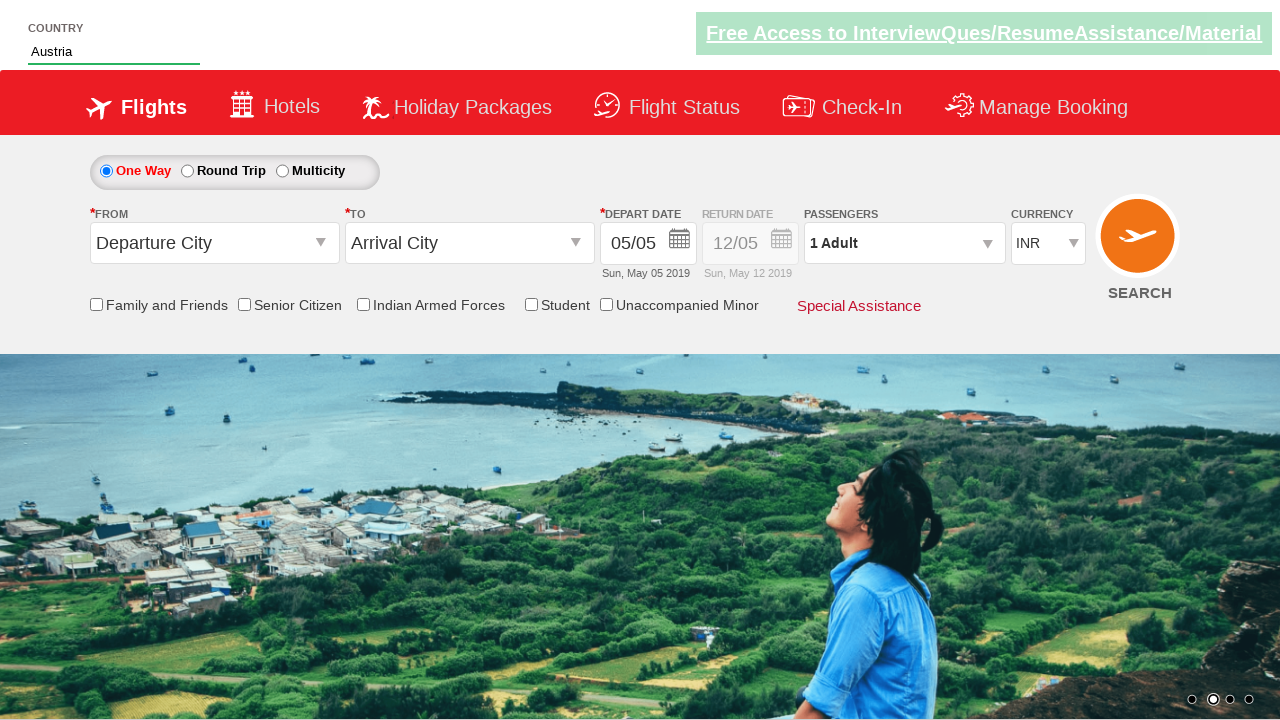

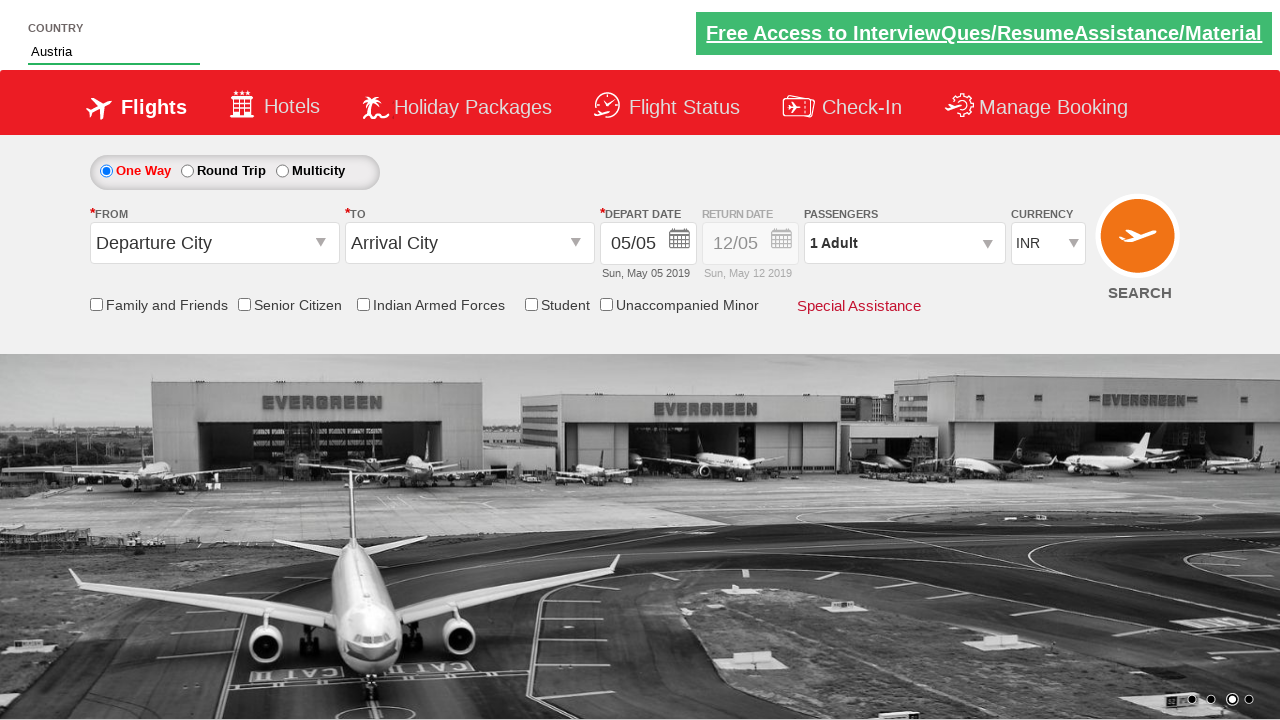